Tests checkbox functionality by verifying initial state, selecting/deselecting checkboxes, and counting total checkboxes on the page

Starting URL: https://rahulshettyacademy.com/AutomationPractice/

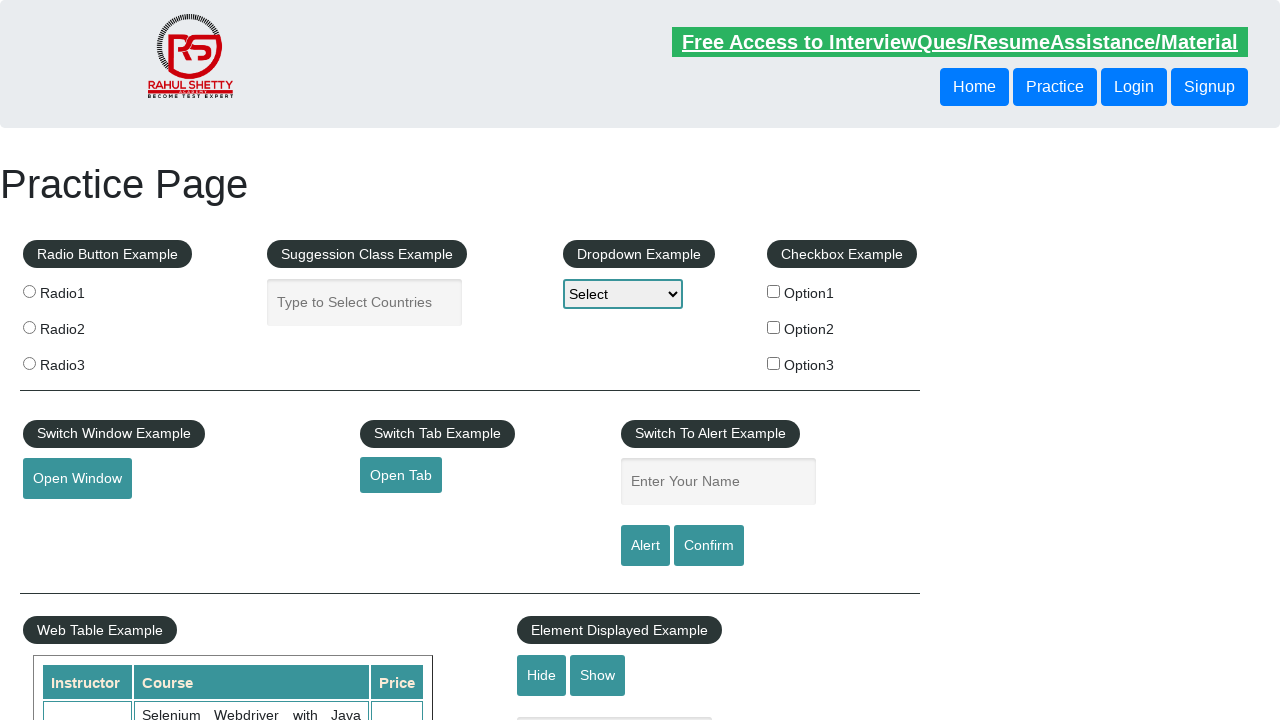

Verified that checkbox #checkBoxOption1 is not initially selected
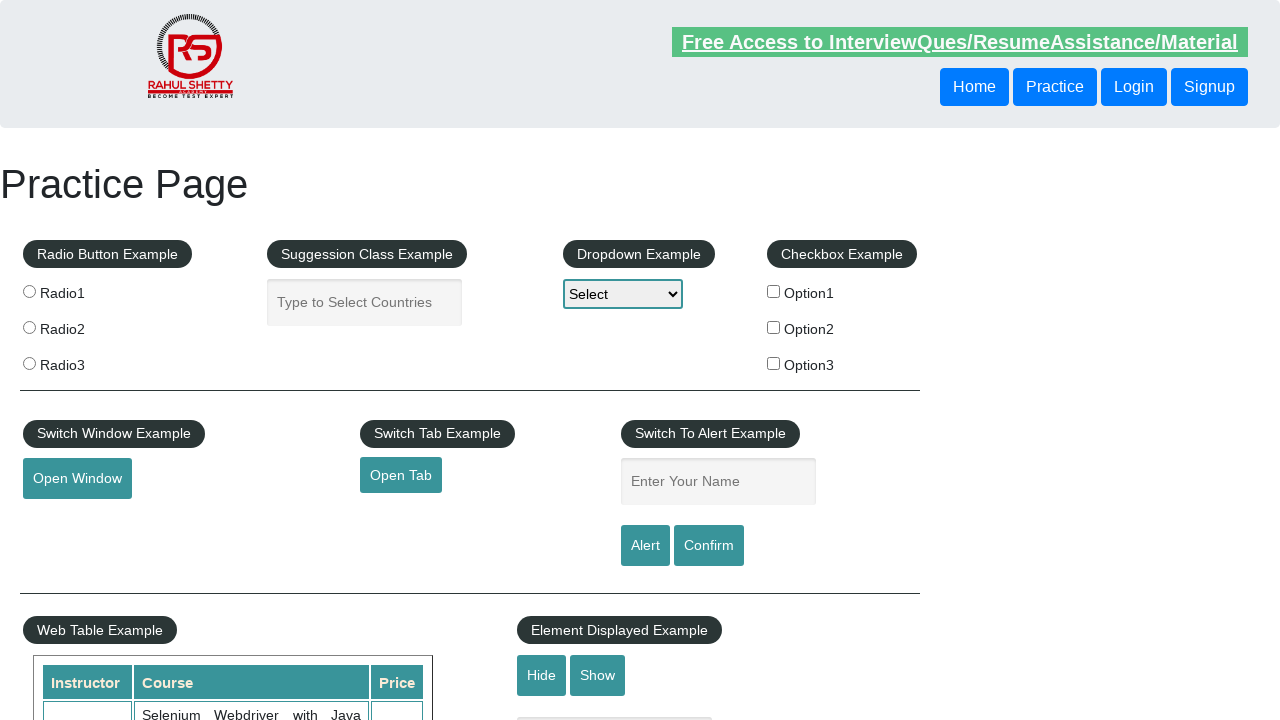

Clicked checkbox #checkBoxOption1 to select it at (774, 291) on #checkBoxOption1
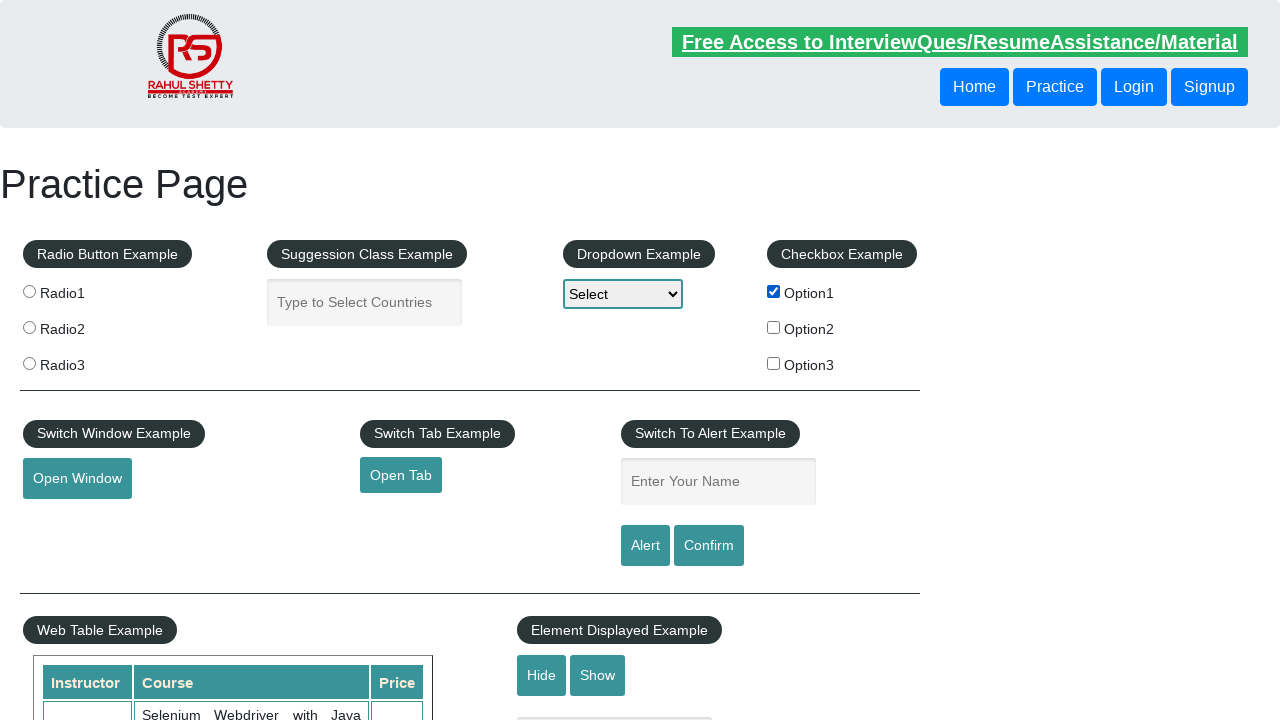

Verified that checkbox #checkBoxOption1 is now selected
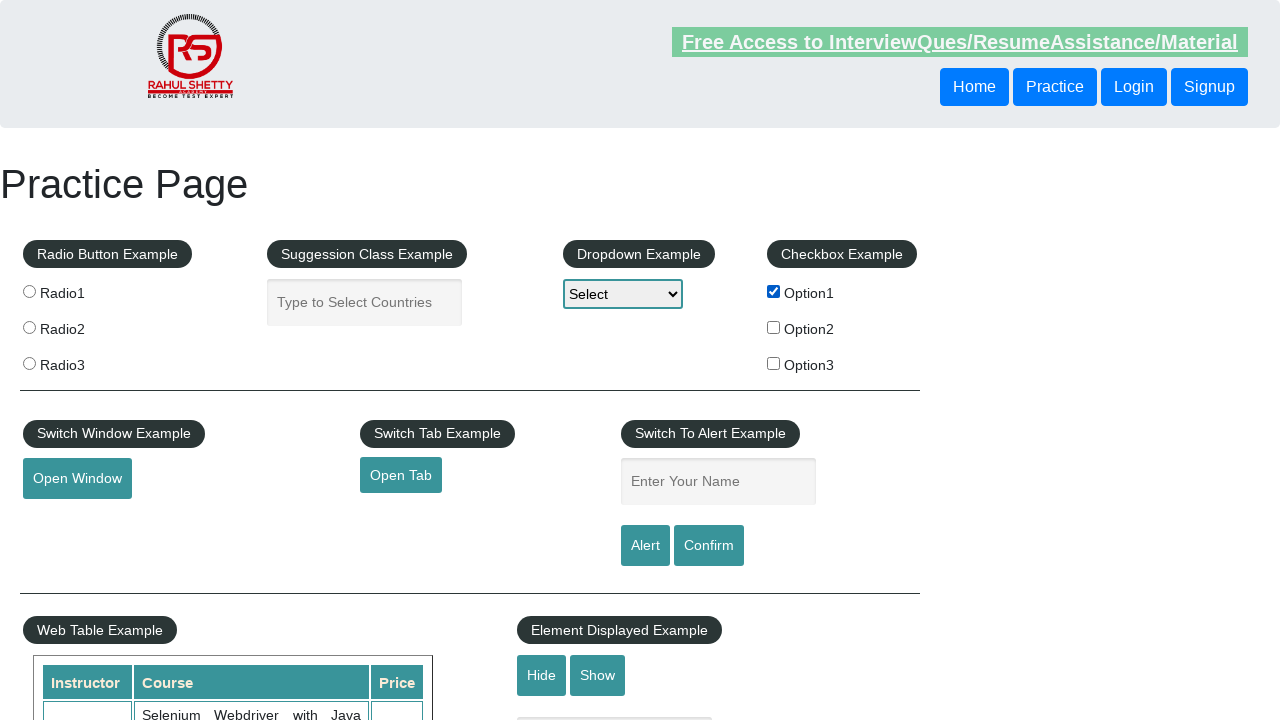

Clicked checkbox #checkBoxOption1 to deselect it at (774, 291) on #checkBoxOption1
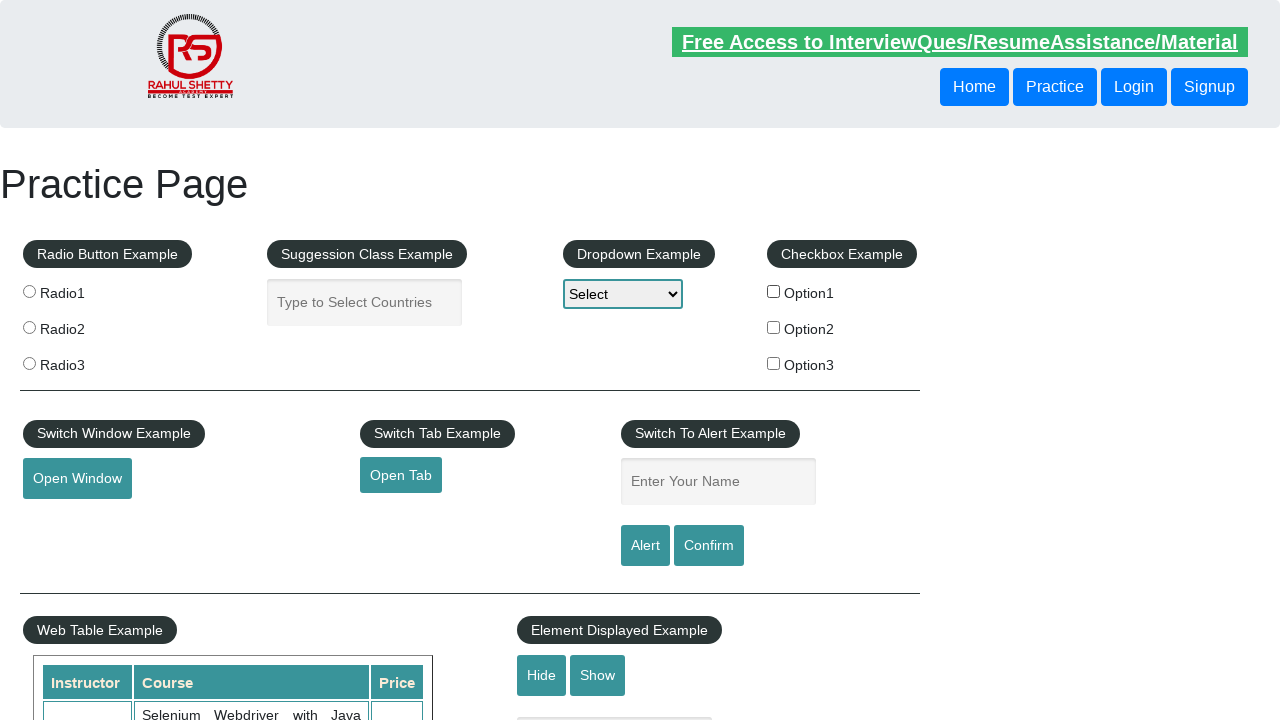

Verified that checkbox #checkBoxOption1 is now deselected
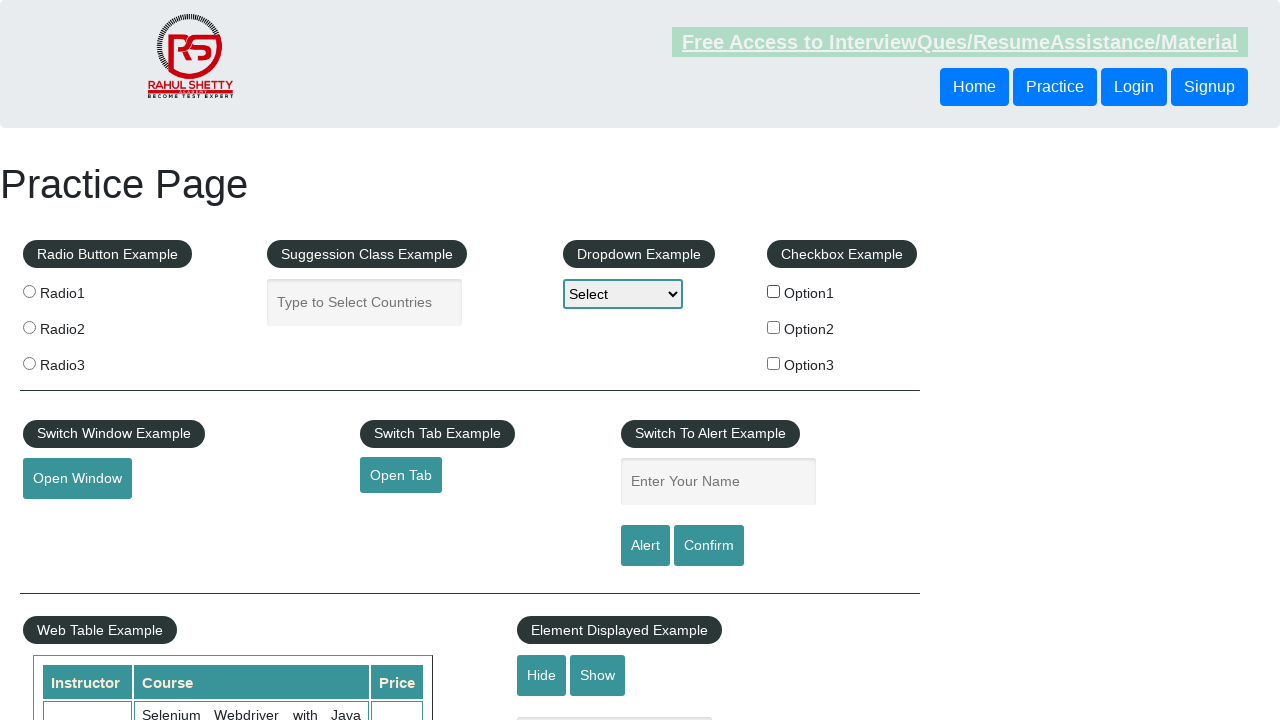

Counted total checkboxes on the page: 3
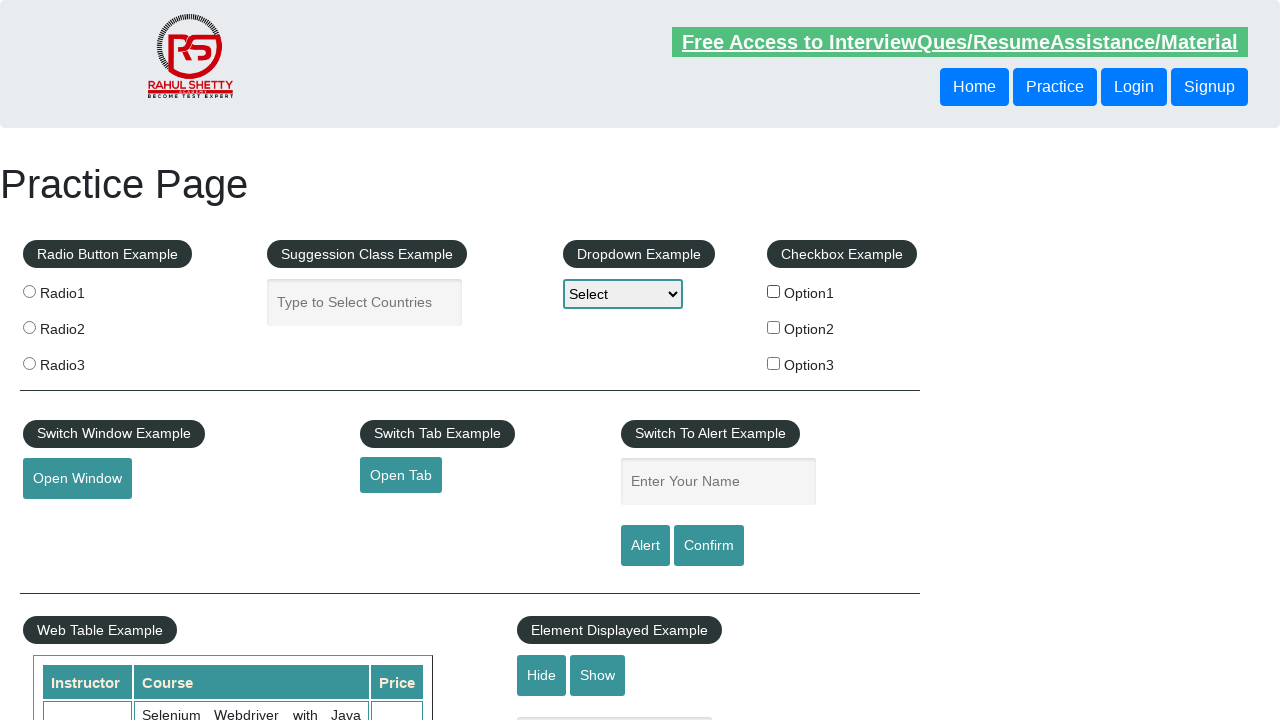

Verified that there are exactly 3 checkboxes on the page
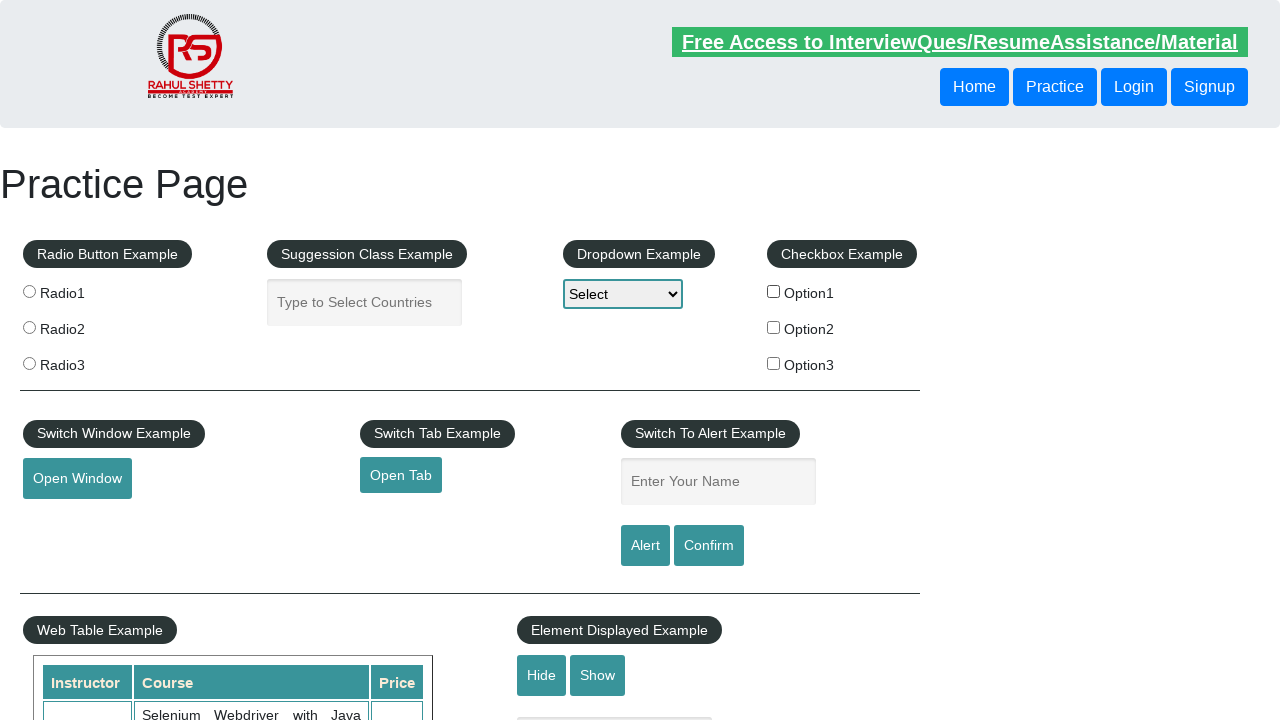

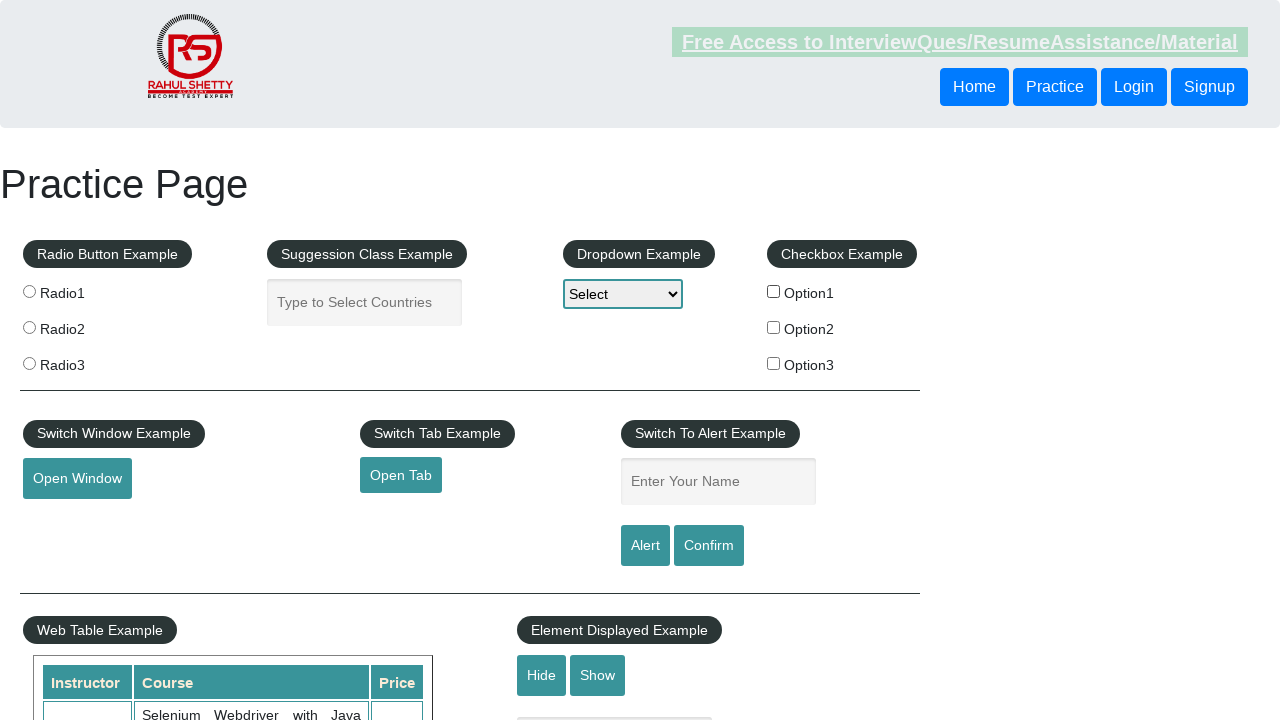